Tests adding one element and then deleting it to verify the Delete button is removed

Starting URL: http://the-internet.herokuapp.com/add_remove_elements/

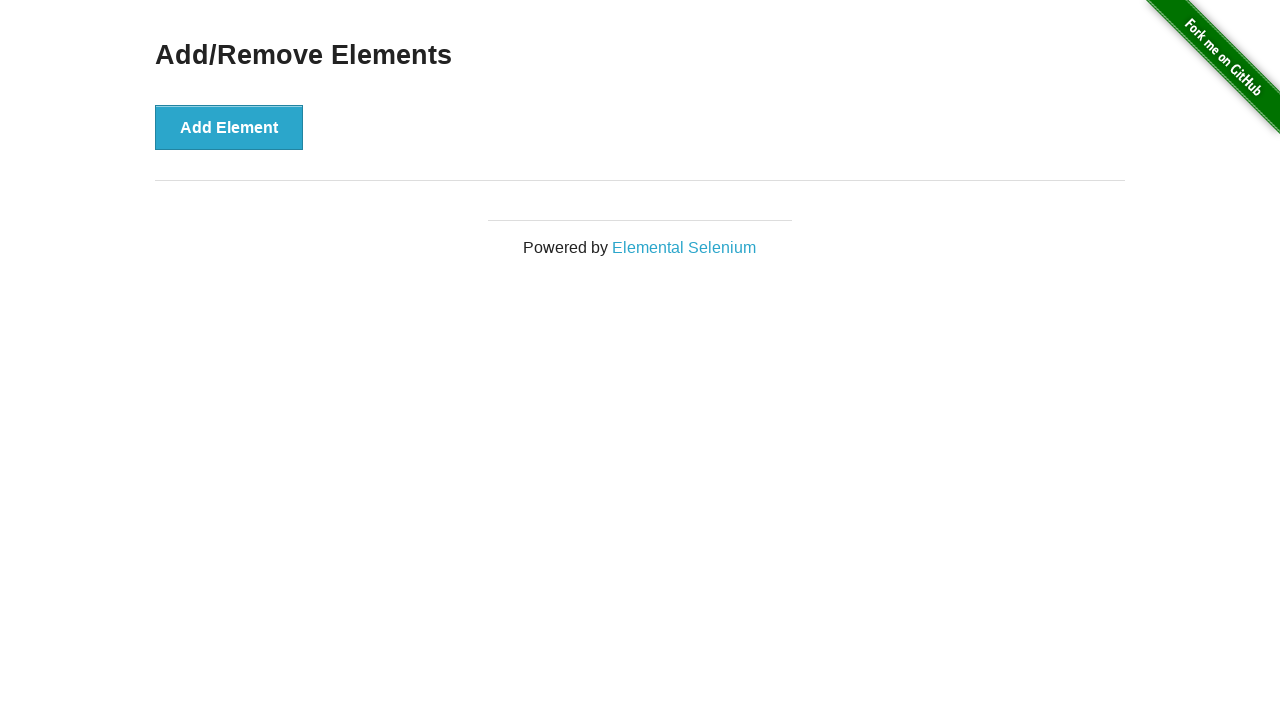

Clicked Add Element button to create a new element at (229, 127) on xpath=//button[text()='Add Element']
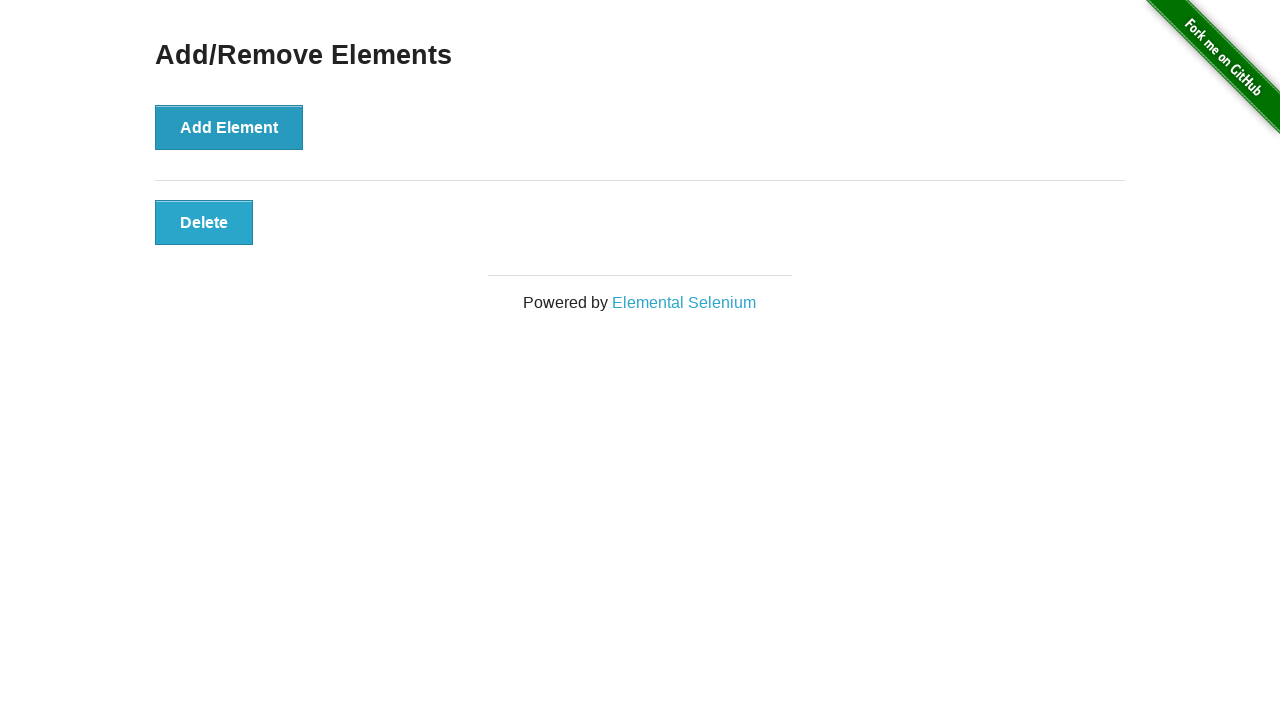

Clicked Delete button to remove the added element at (204, 222) on xpath=//button[text()='Delete']
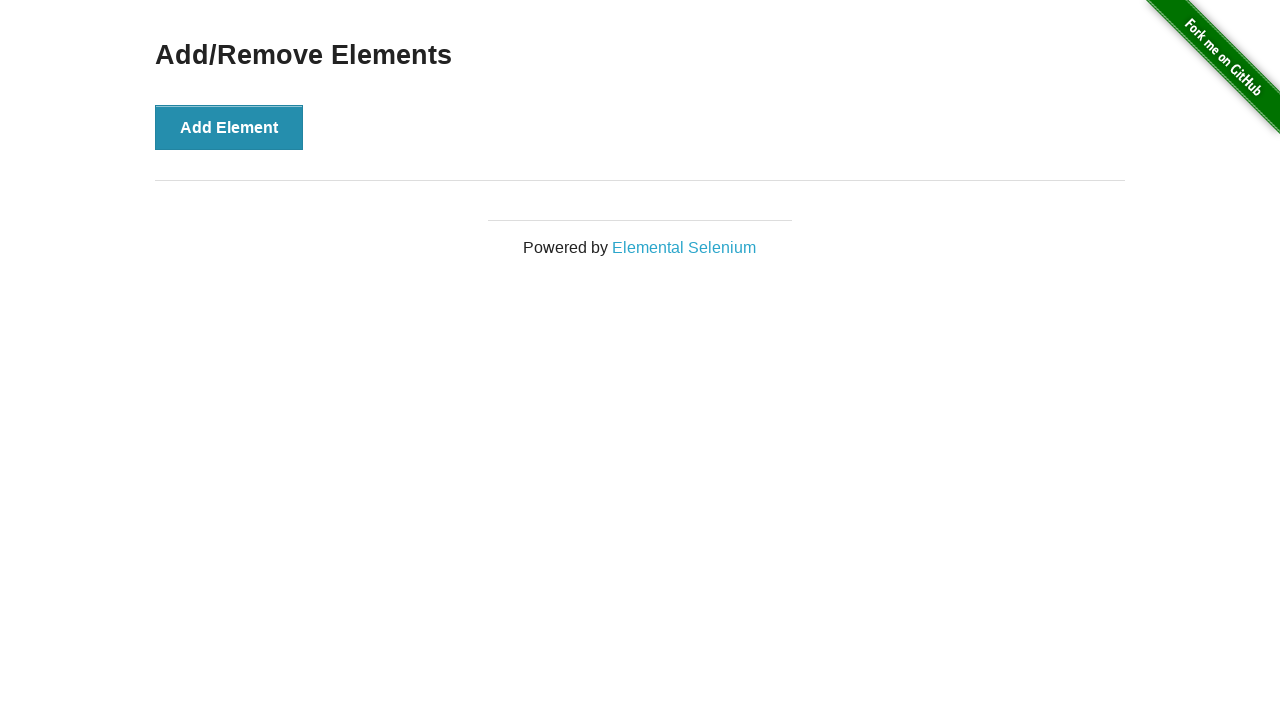

Counted remaining Delete buttons on the page
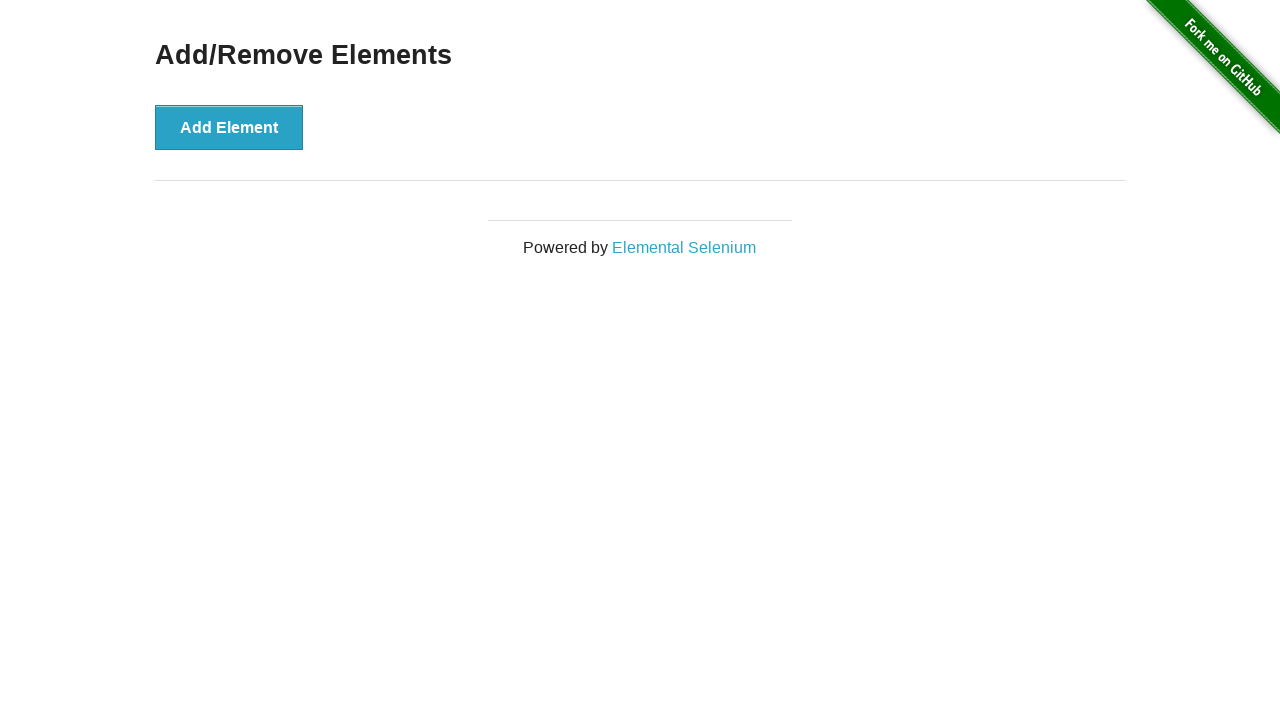

Verified that no Delete buttons remain after deletion
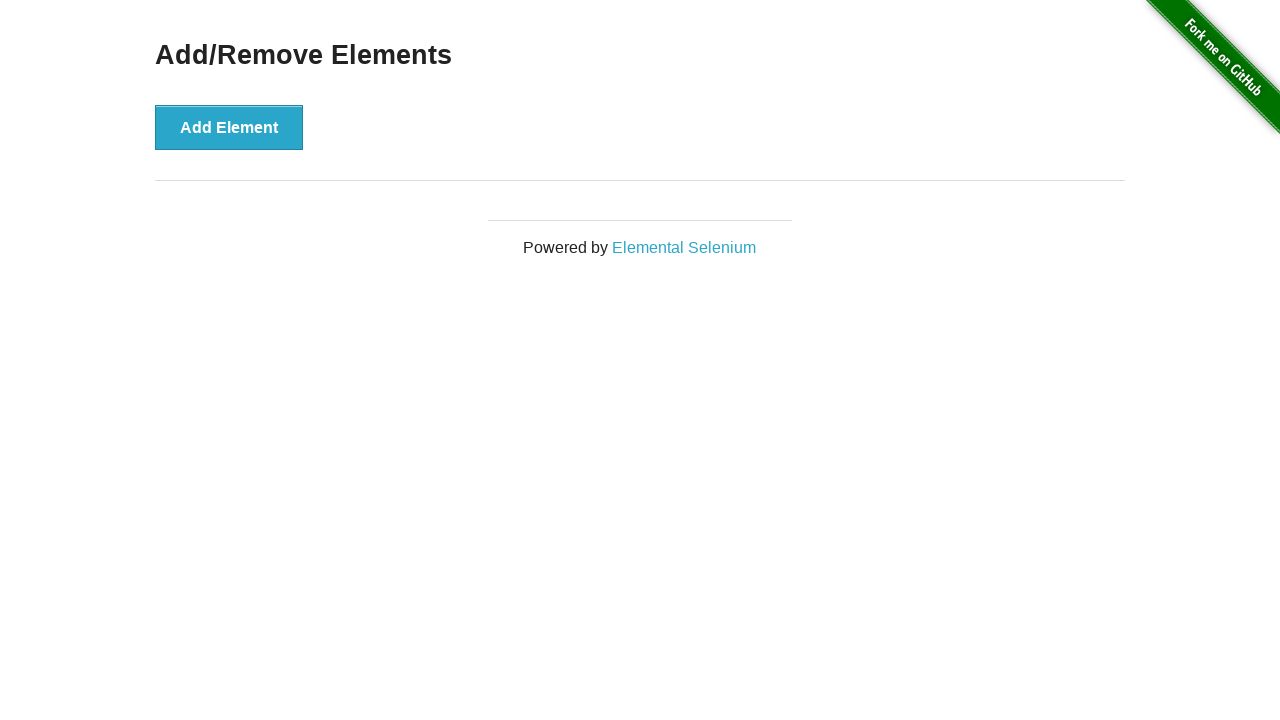

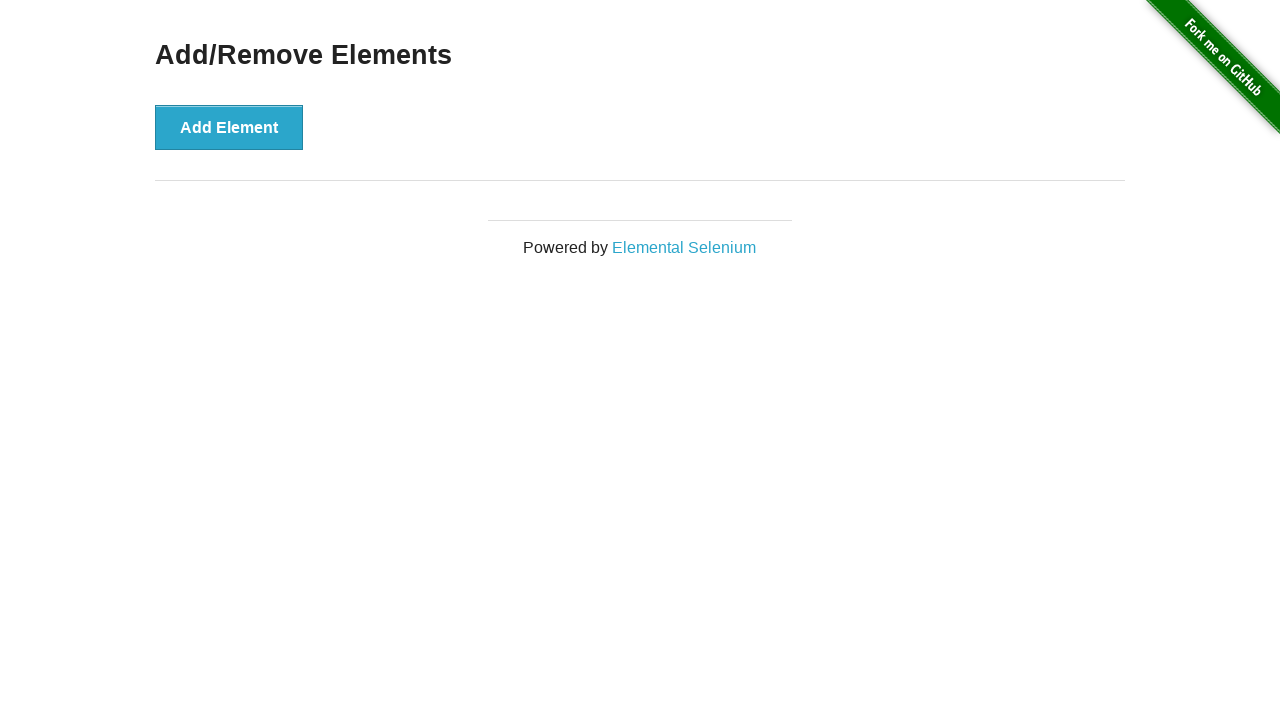